Tests page scrolling functionality by scrolling down and then back up on the Rediff mail login page

Starting URL: https://mail.rediff.com/cgi-bin/login.cgi

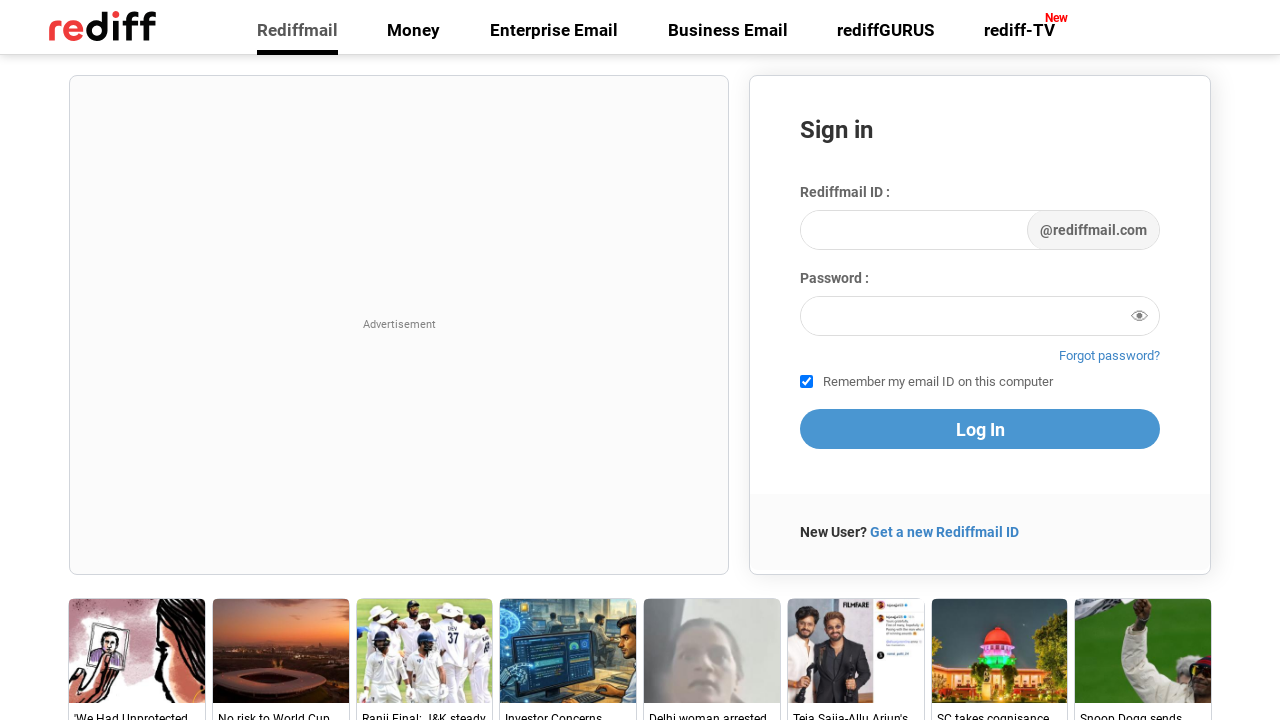

Scrolled down by 2500 pixels on Rediff mail login page
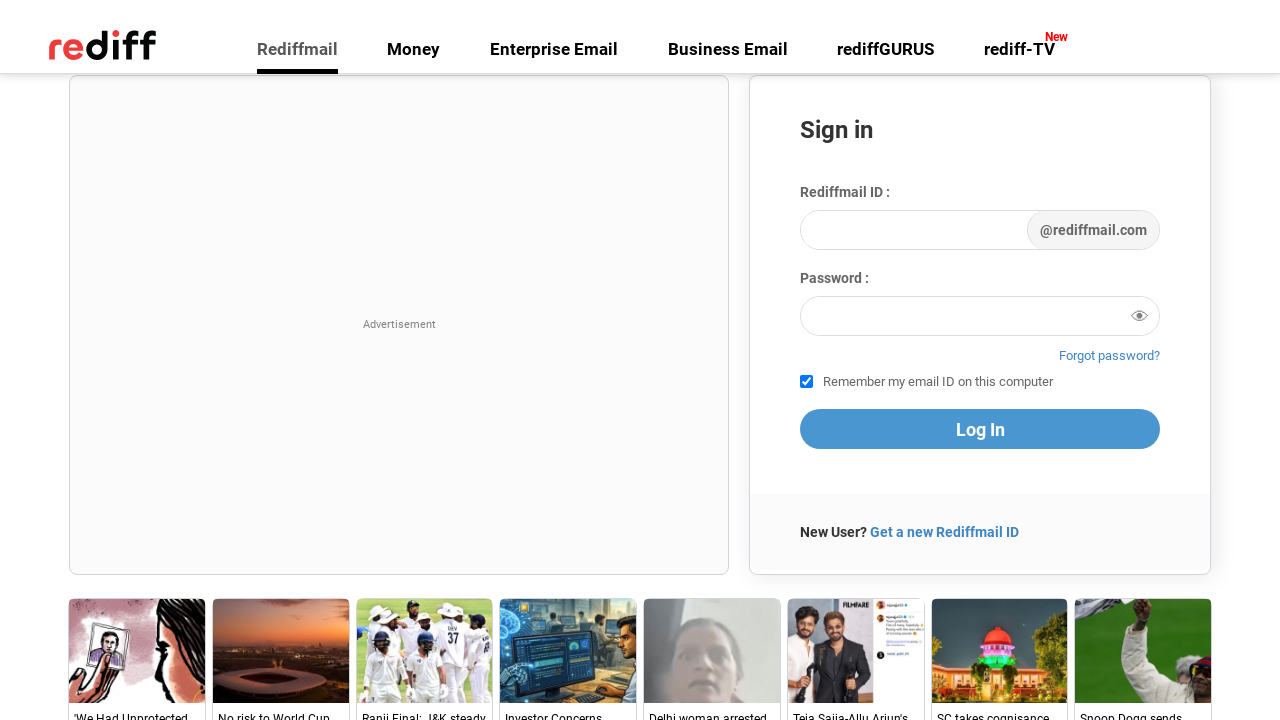

Waited 3 seconds for scroll animation to complete
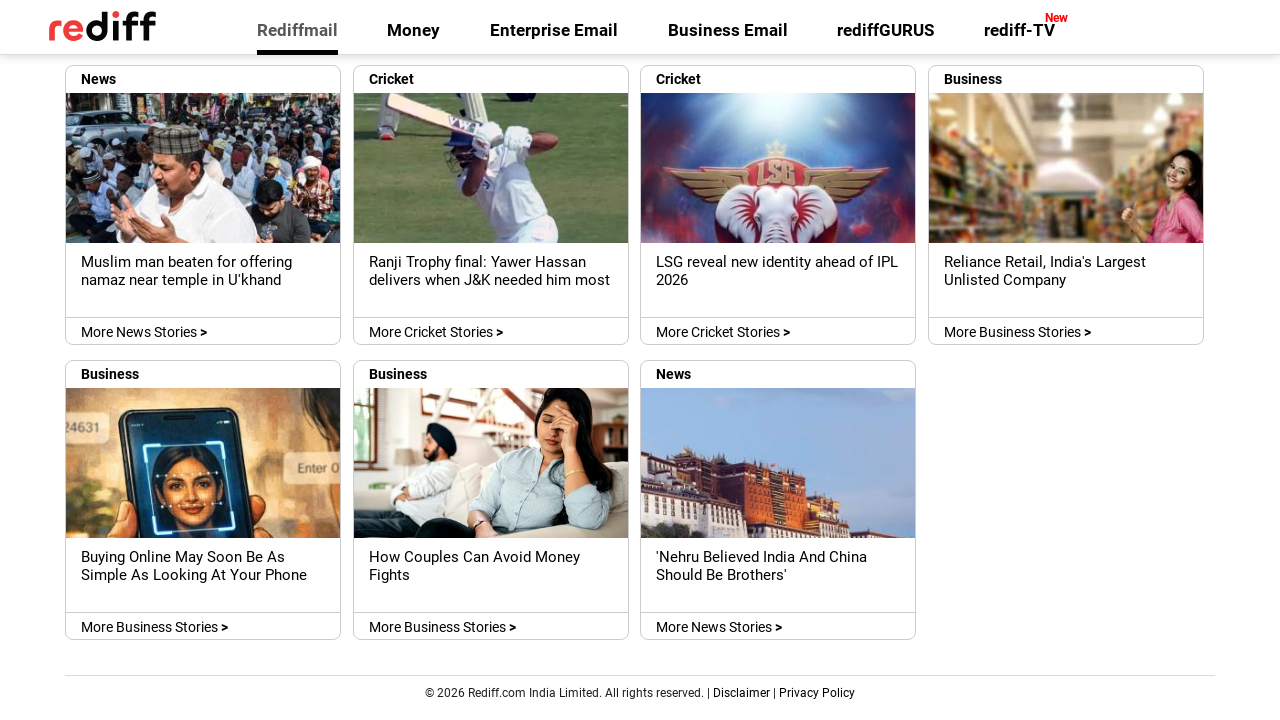

Scrolled back up by 2500 pixels to original position
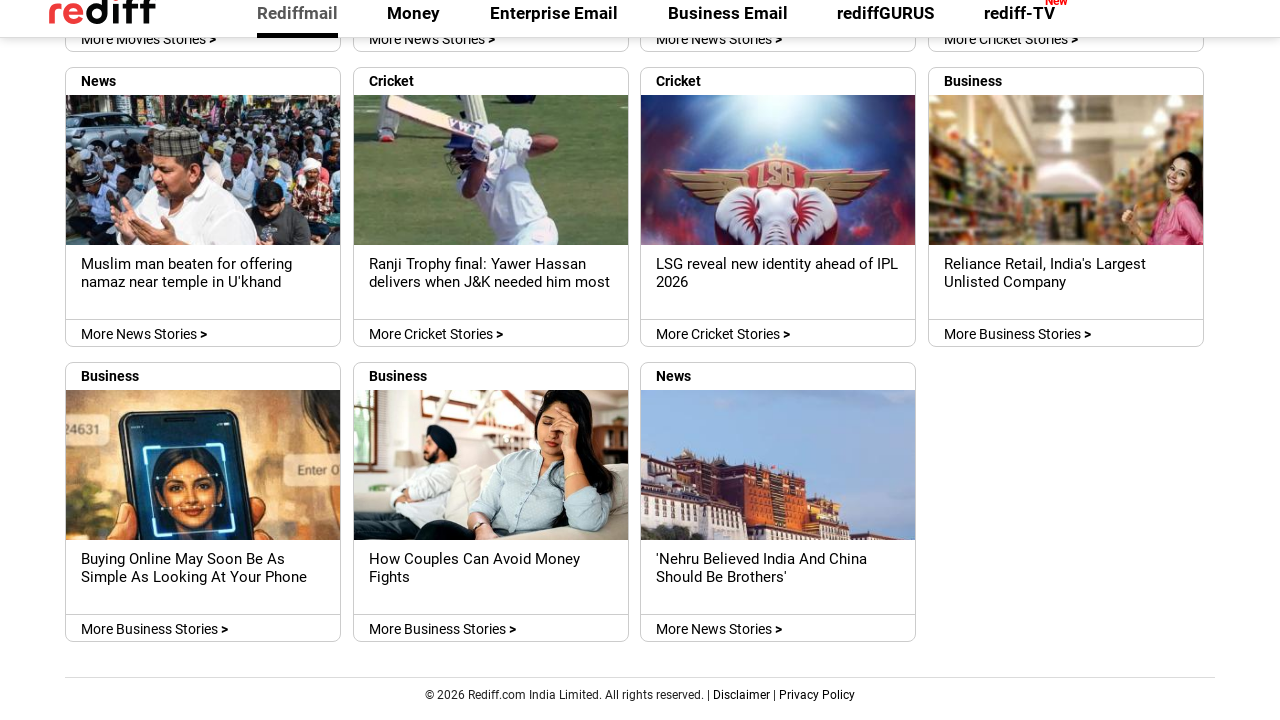

Waited 3 seconds for scroll animation to complete
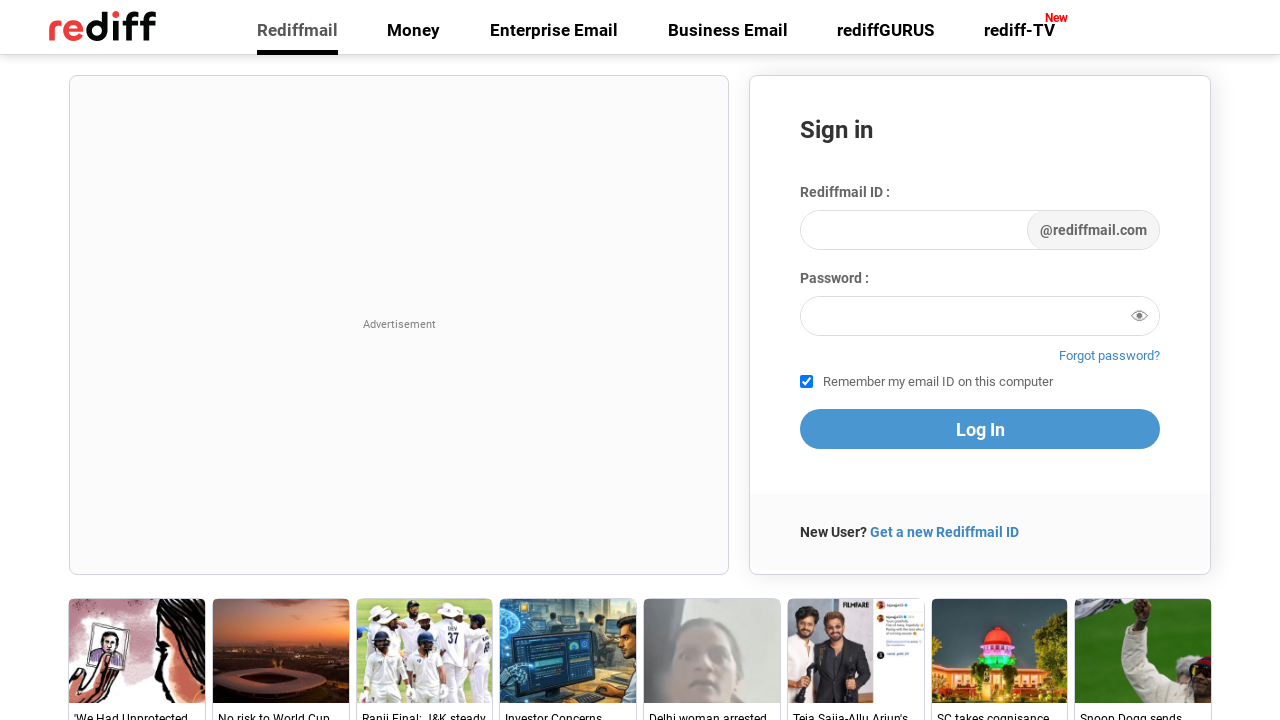

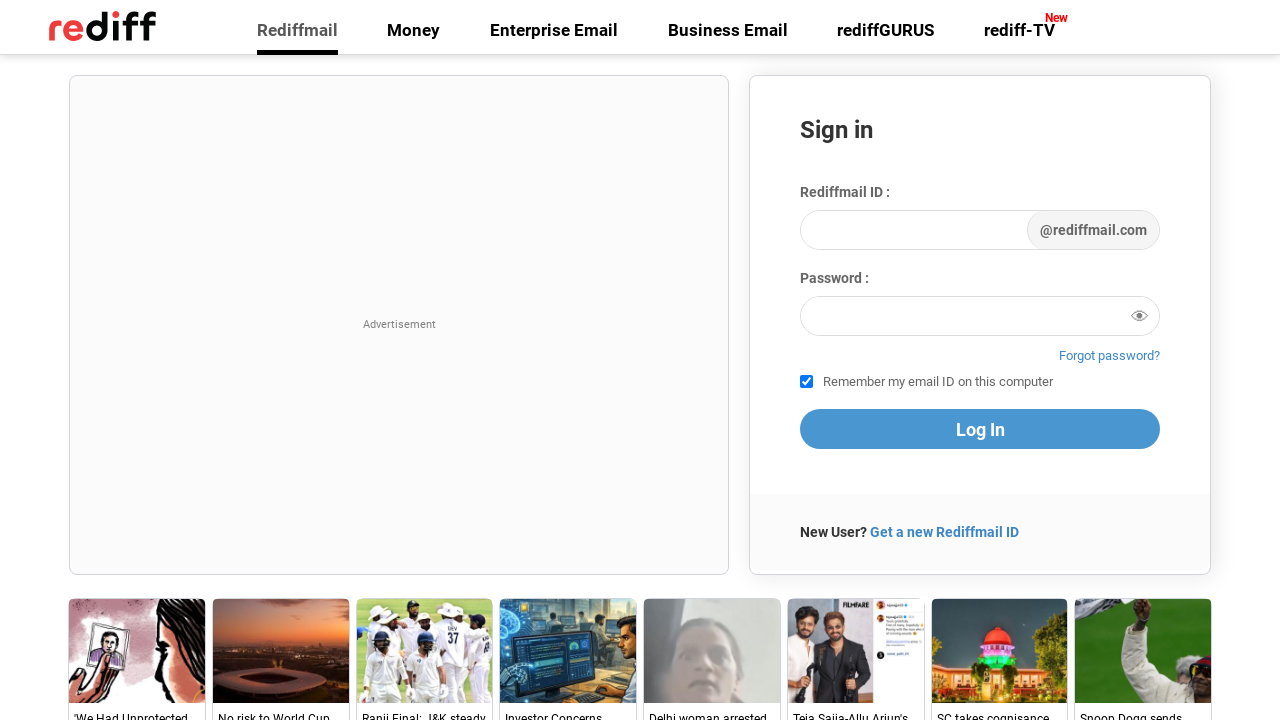